Tests making changes to a todo and discarding the edit by pressing Escape

Starting URL: https://todomvc.com/examples/typescript-angular/#/

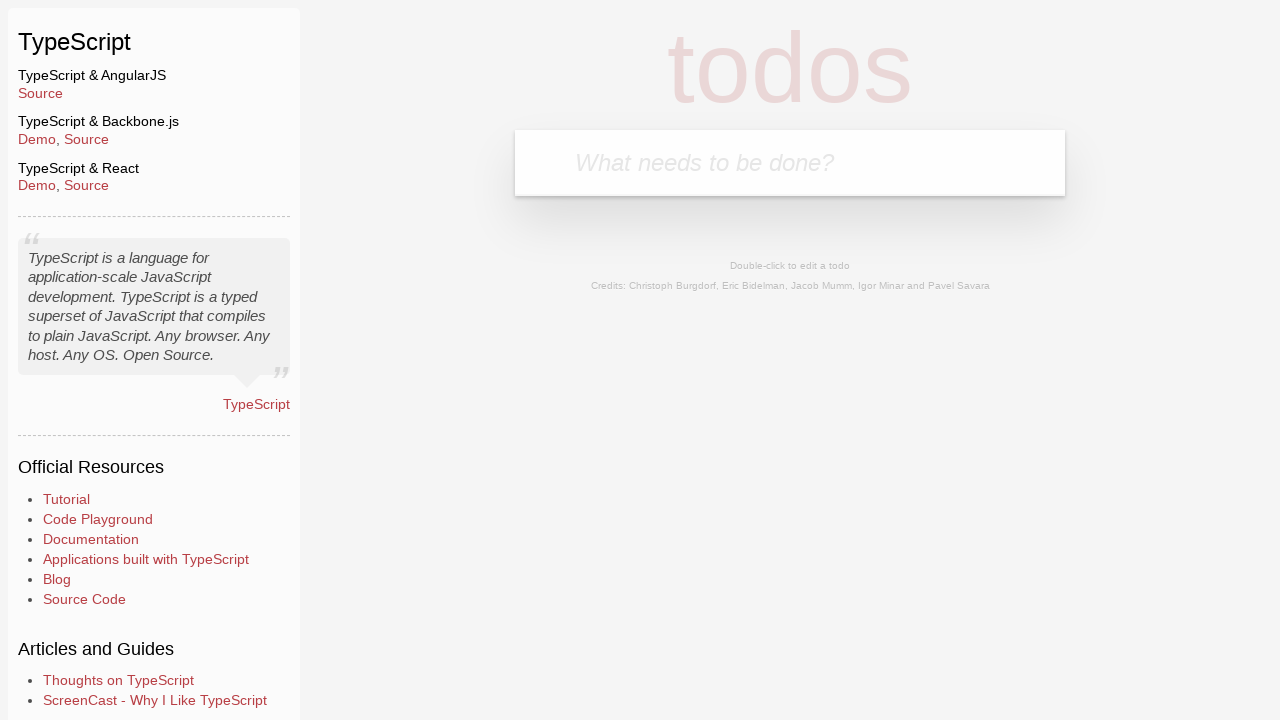

Filled new todo input with 'Lorem' on .new-todo
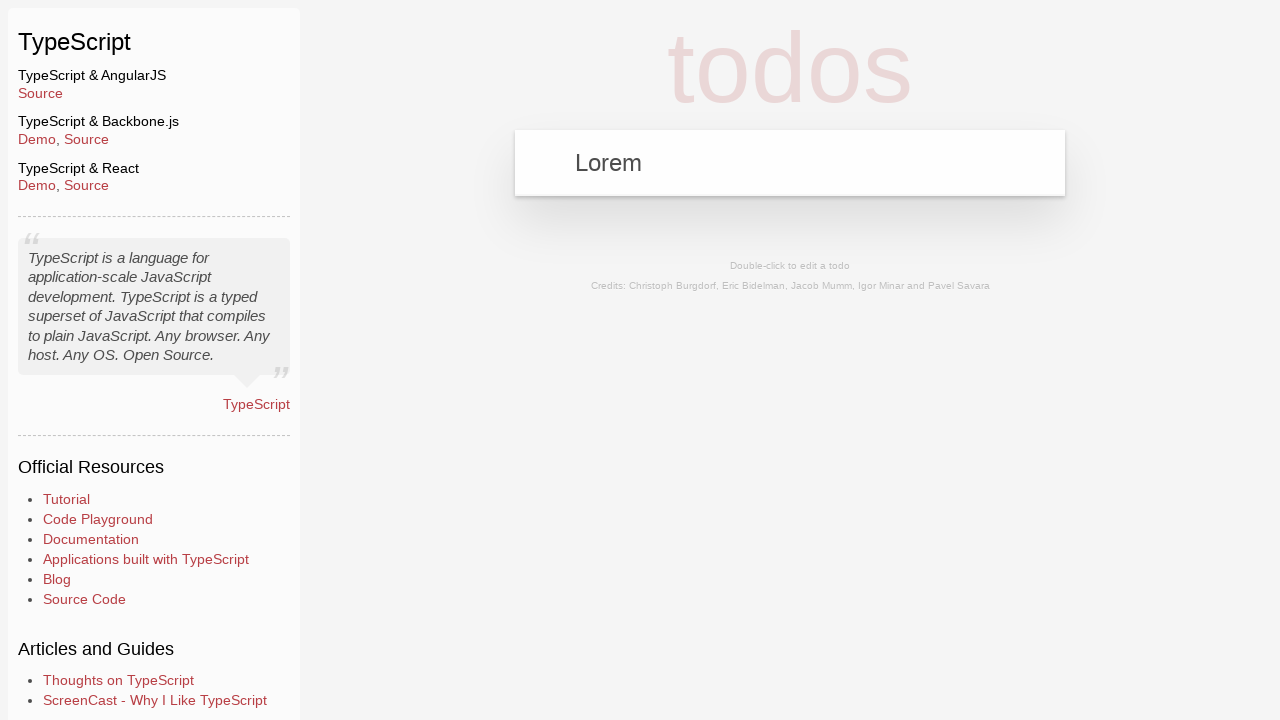

Pressed Enter to add new todo on .new-todo
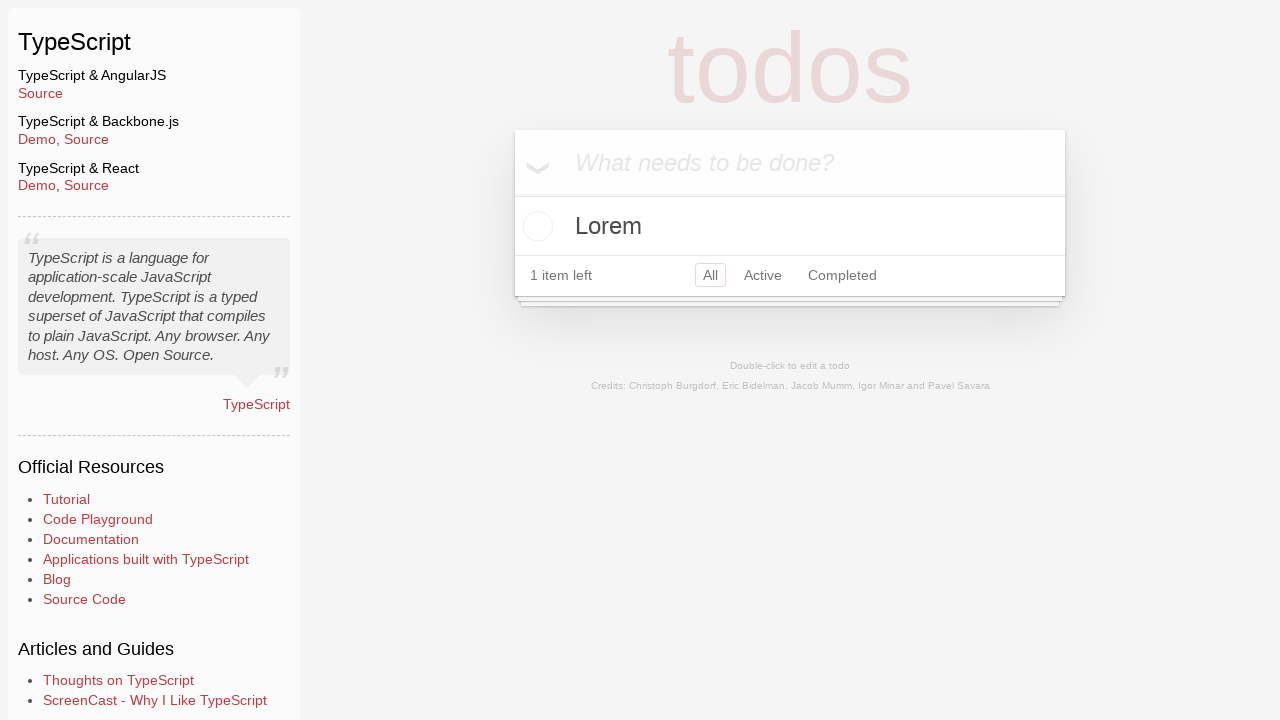

Double-clicked todo to enter edit mode at (790, 226) on text=Lorem
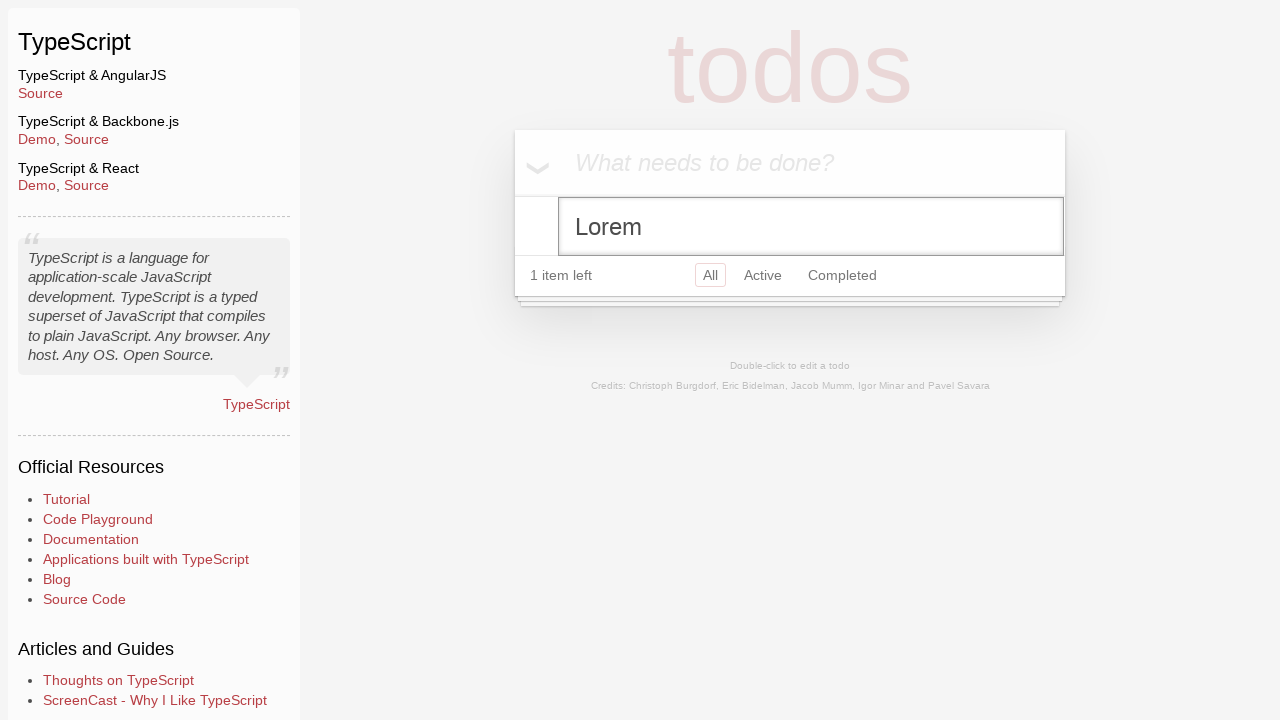

Filled edit field with 'Lorem' on .edit
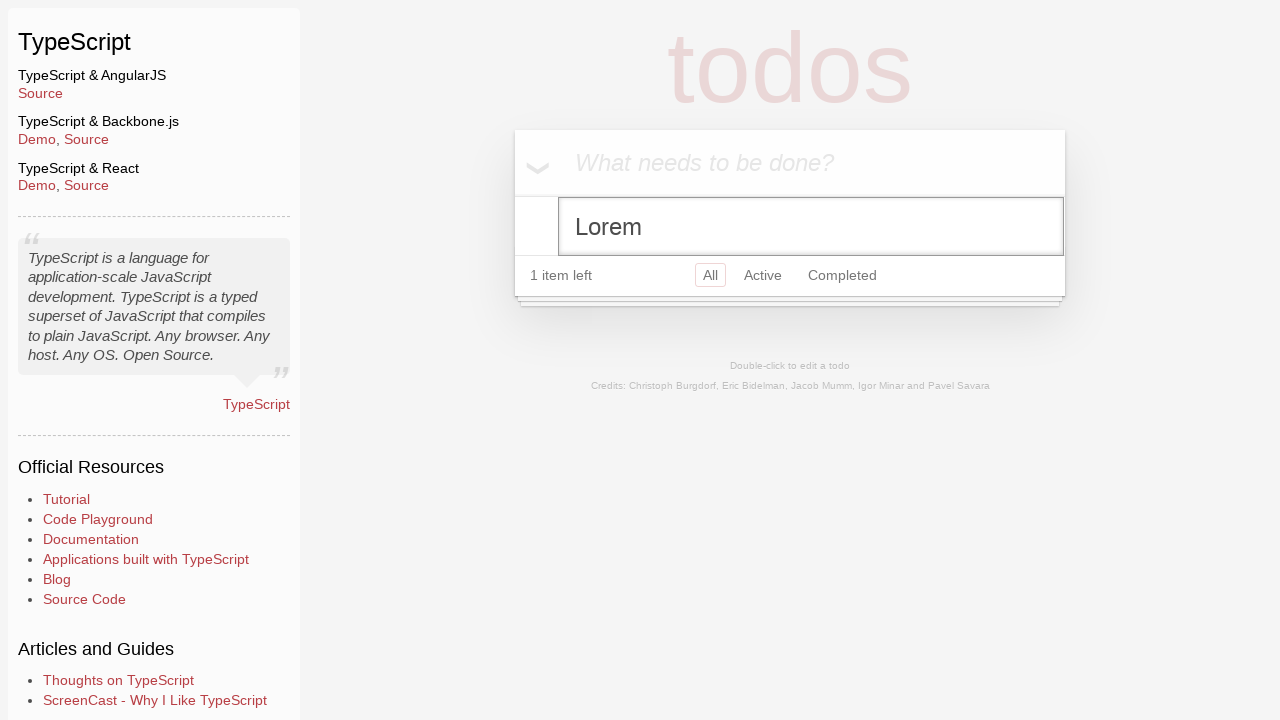

Pressed Escape to discard edit on .edit
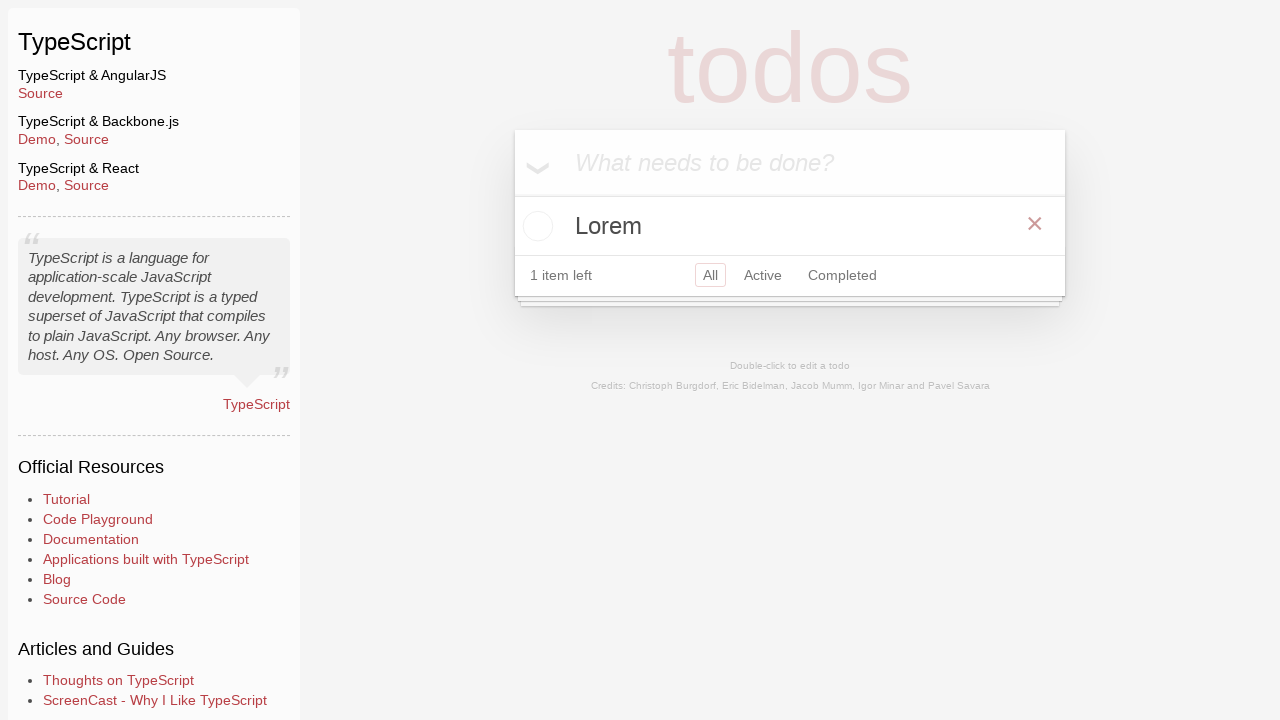

Verified original todo 'Lorem' is still visible after discarding edit
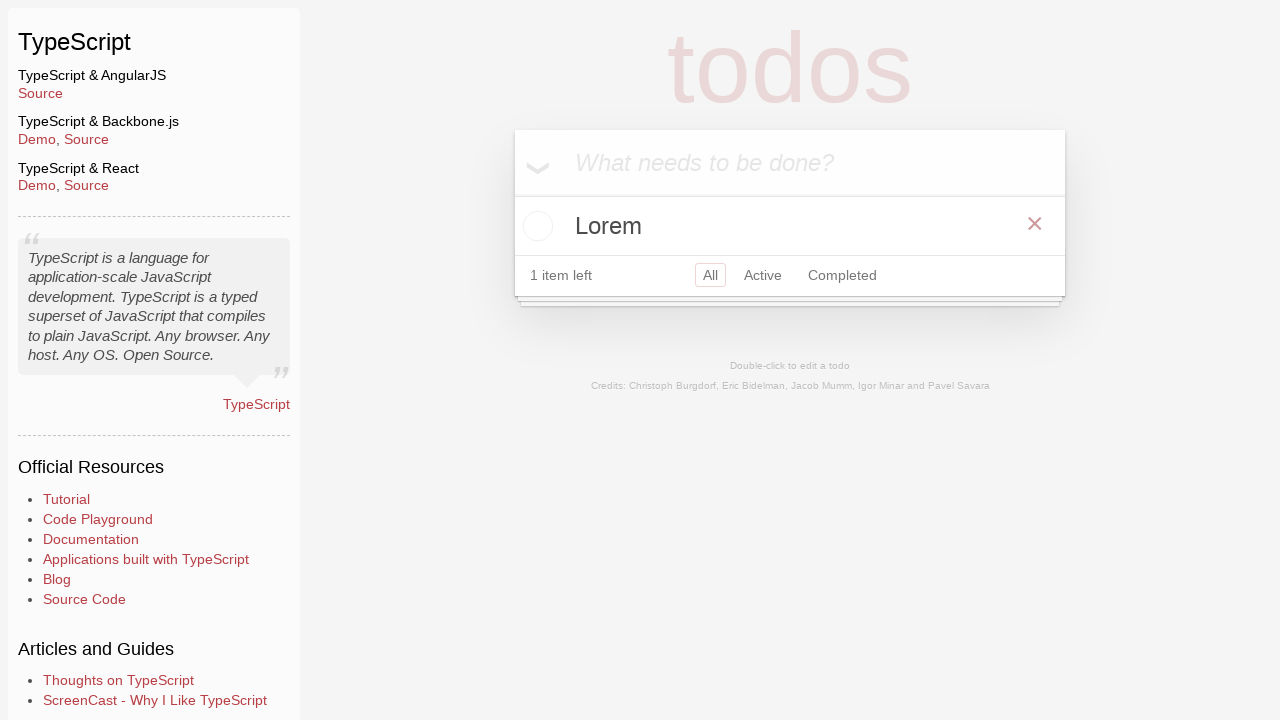

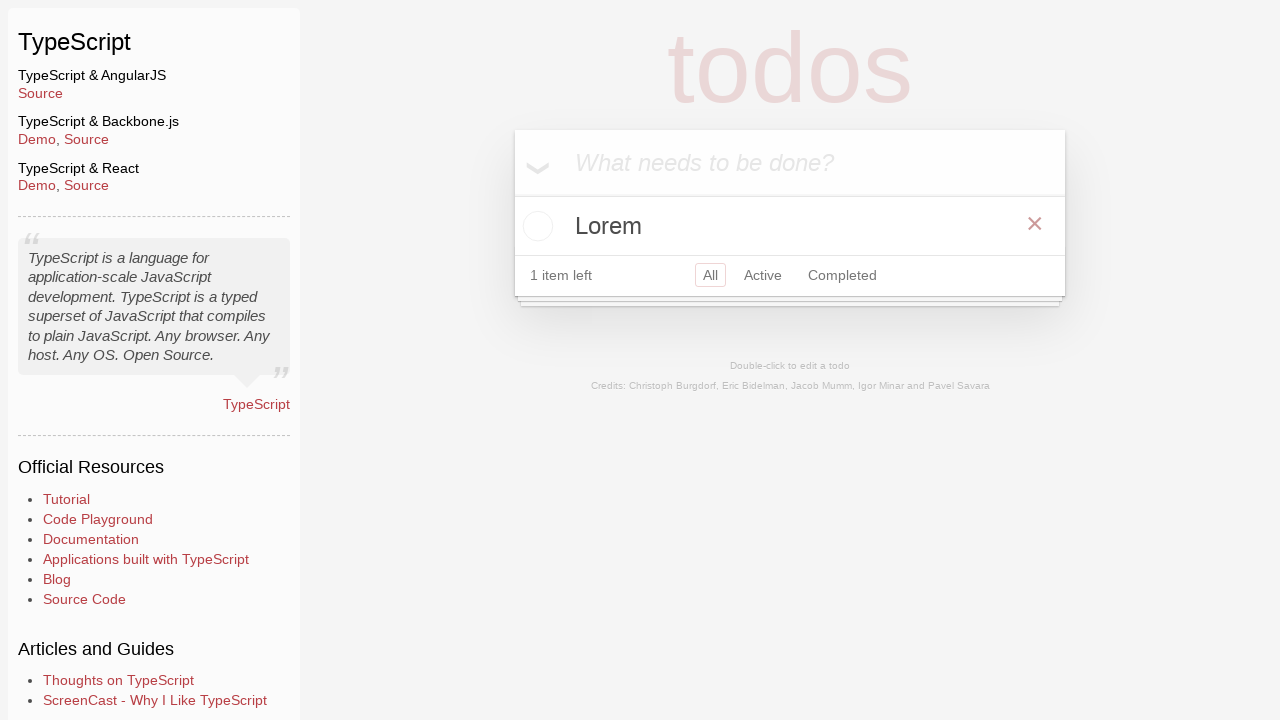